Tests that new items are appended to the bottom of the todo list by creating 3 items

Starting URL: https://demo.playwright.dev/todomvc

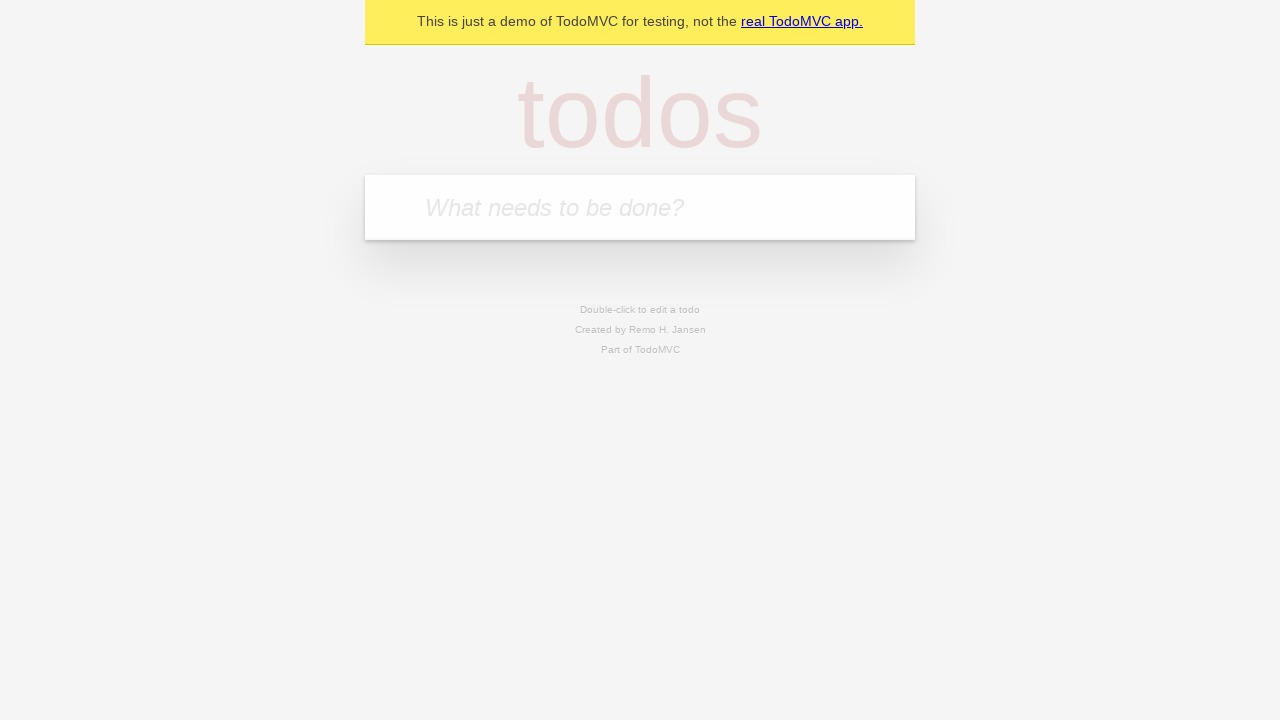

Filled new todo input with 'buy some cheese' on .new-todo
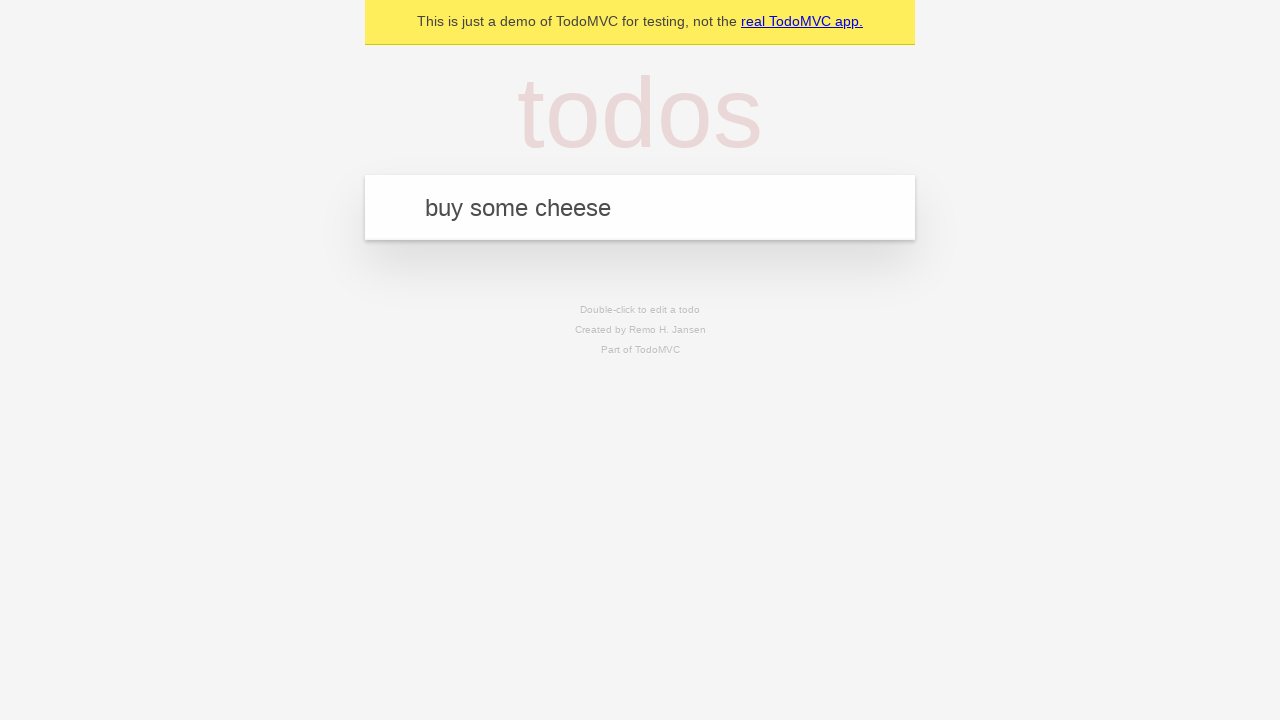

Pressed Enter to add 'buy some cheese' to the list on .new-todo
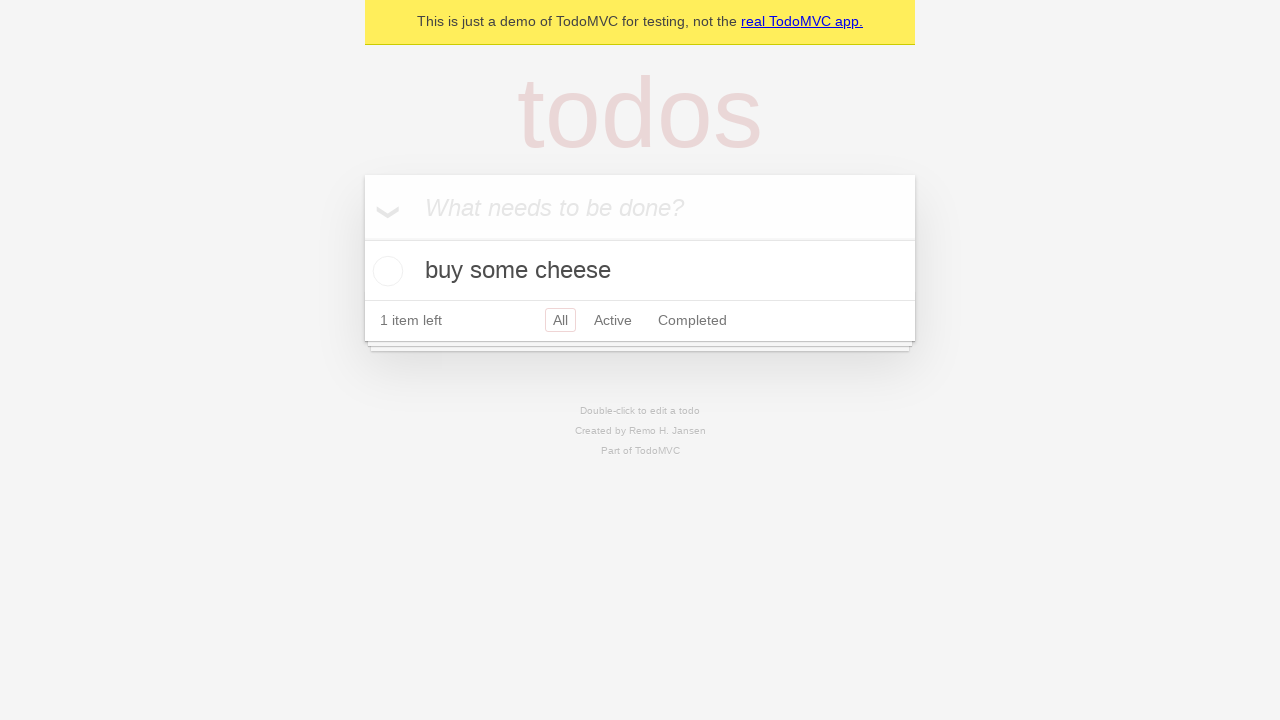

Filled new todo input with 'feed the cat' on .new-todo
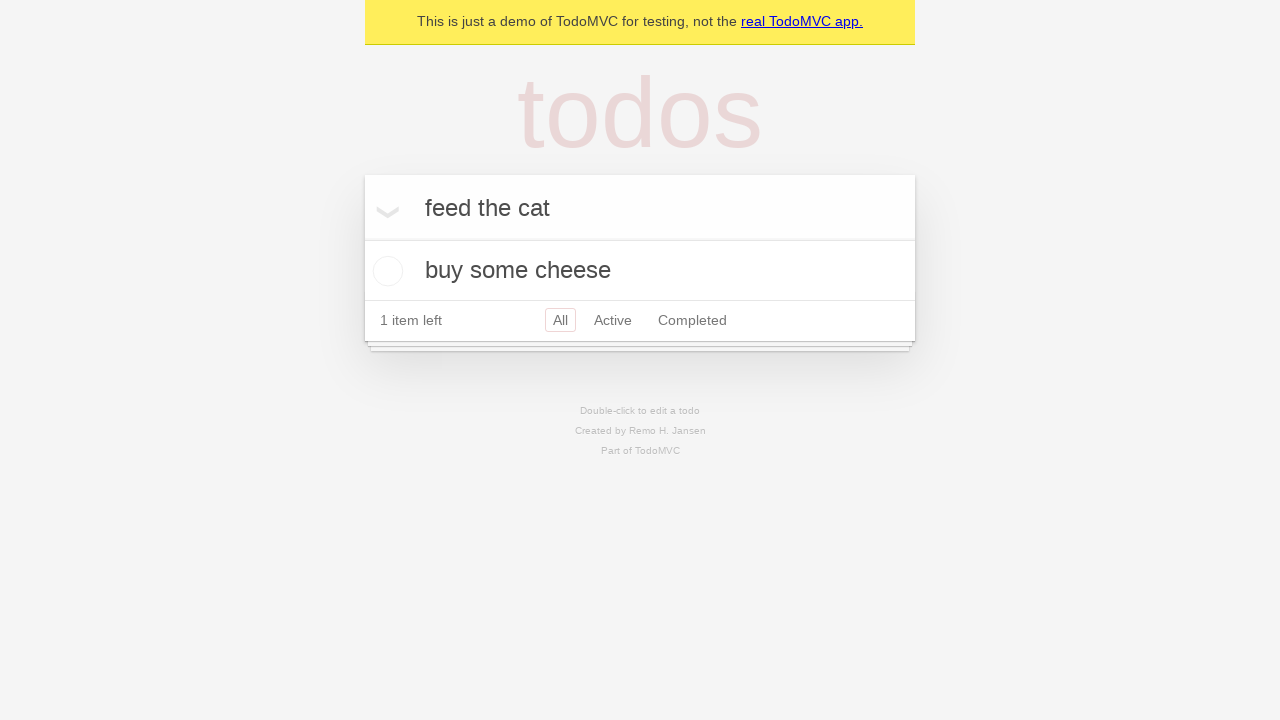

Pressed Enter to add 'feed the cat' to the list on .new-todo
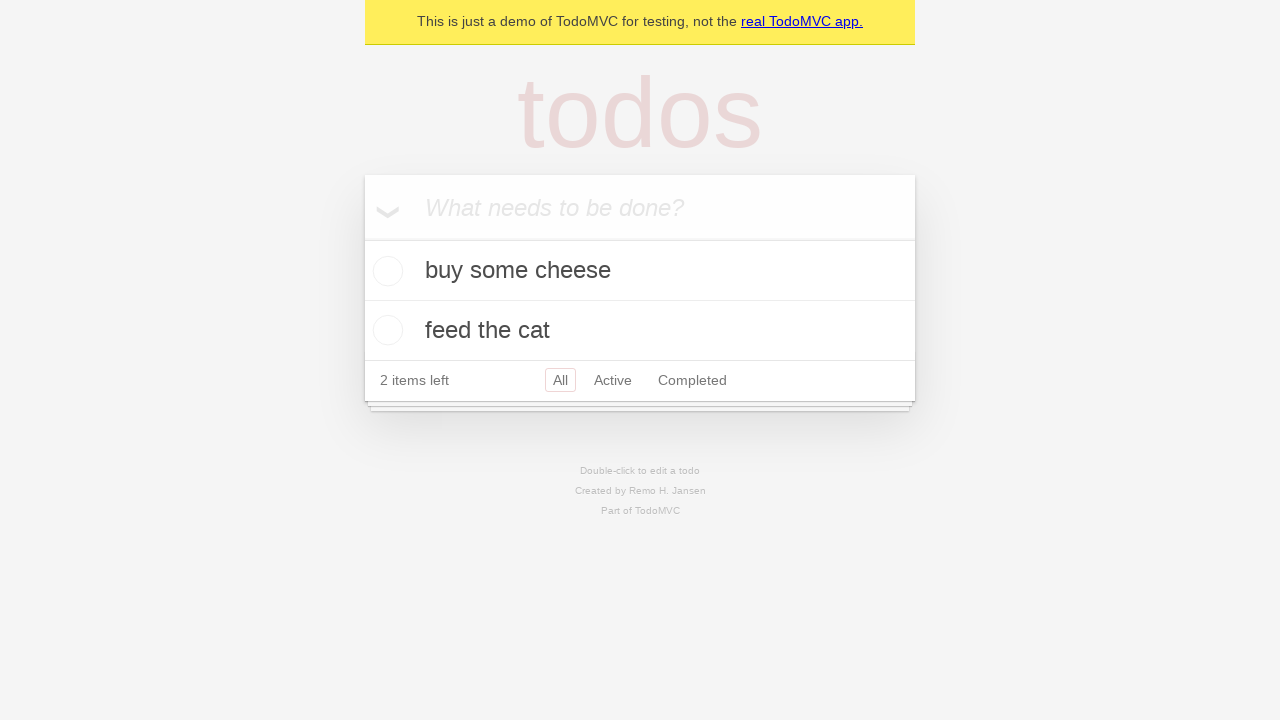

Filled new todo input with 'book a doctors appointment' on .new-todo
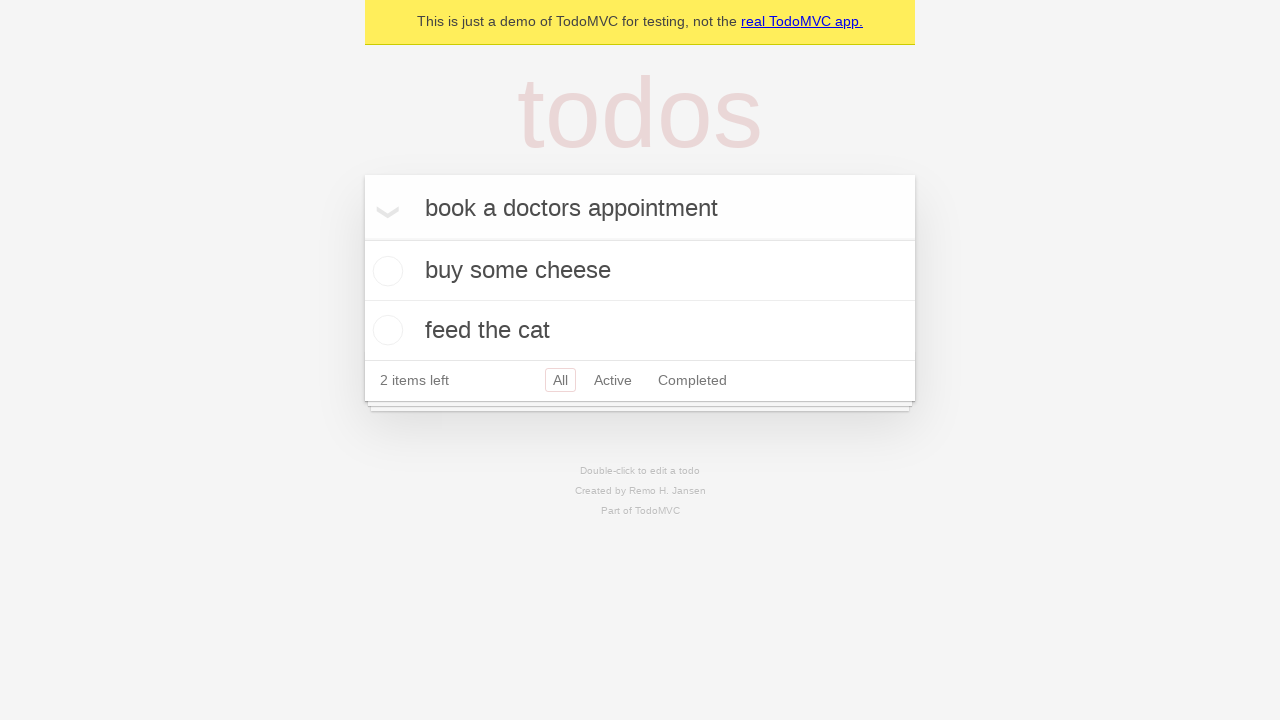

Pressed Enter to add 'book a doctors appointment' to the list on .new-todo
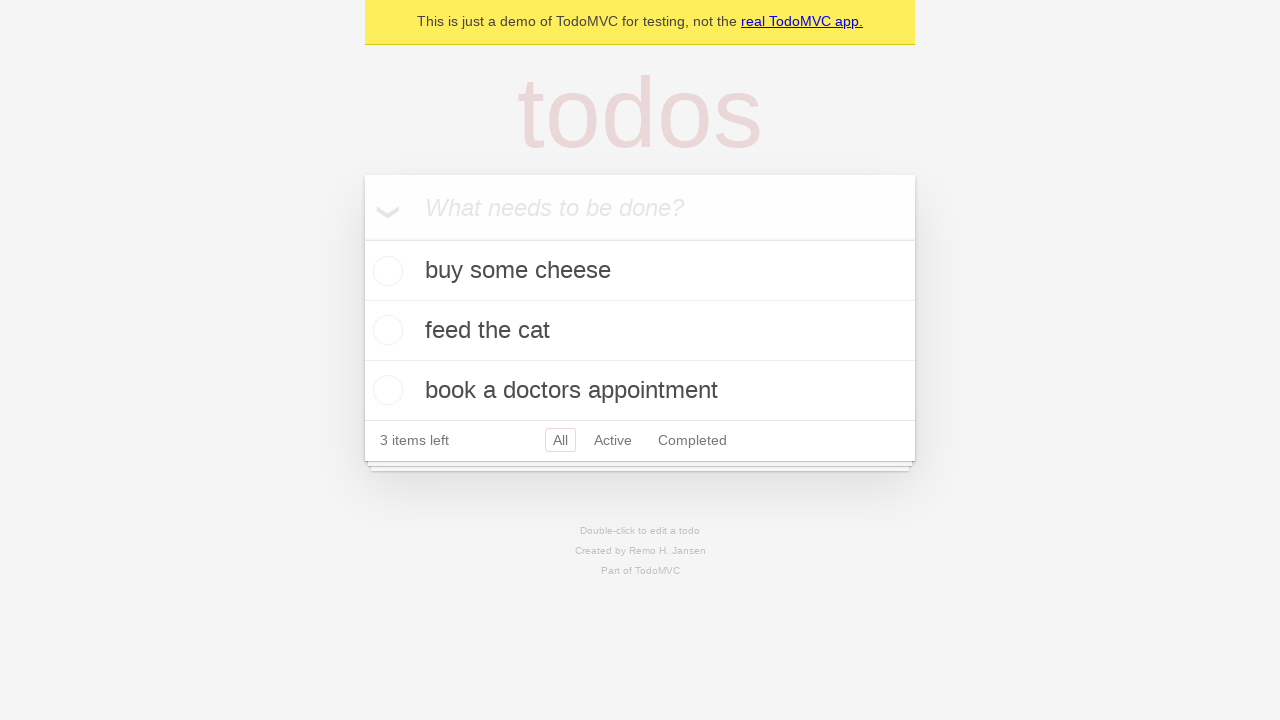

Verified all 3 todo items have been added to the list
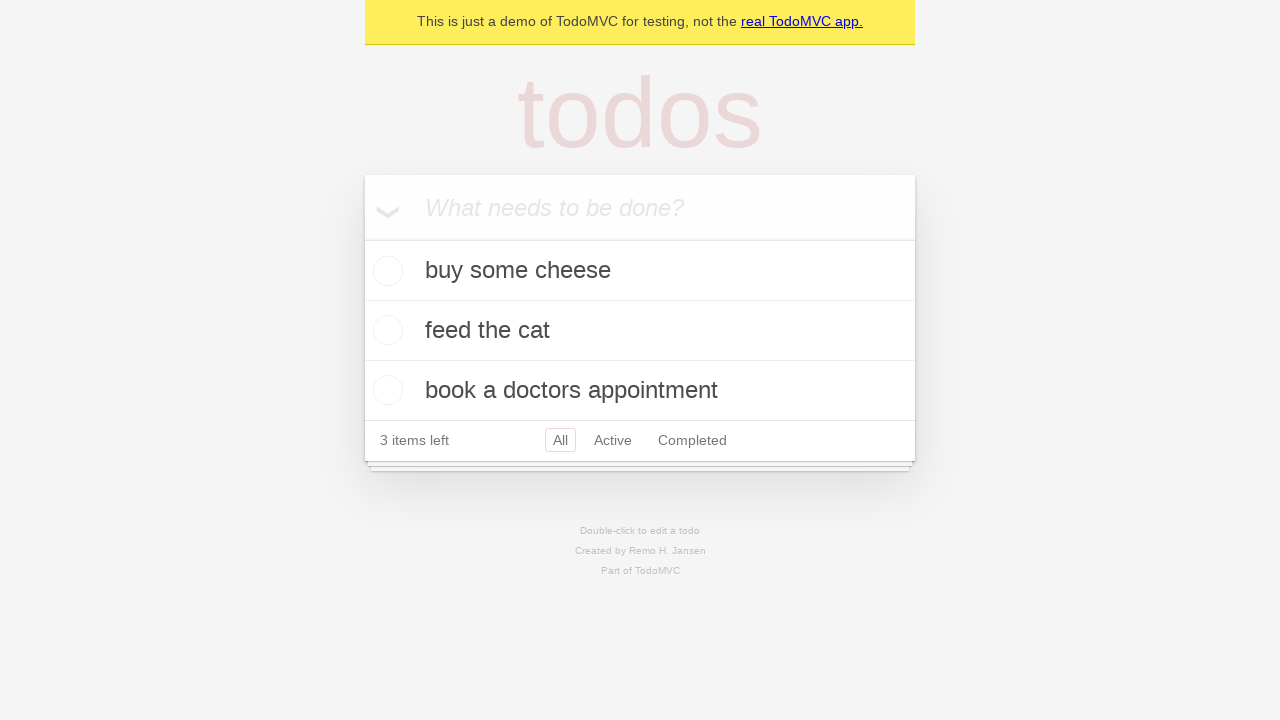

Todo count indicator is now visible
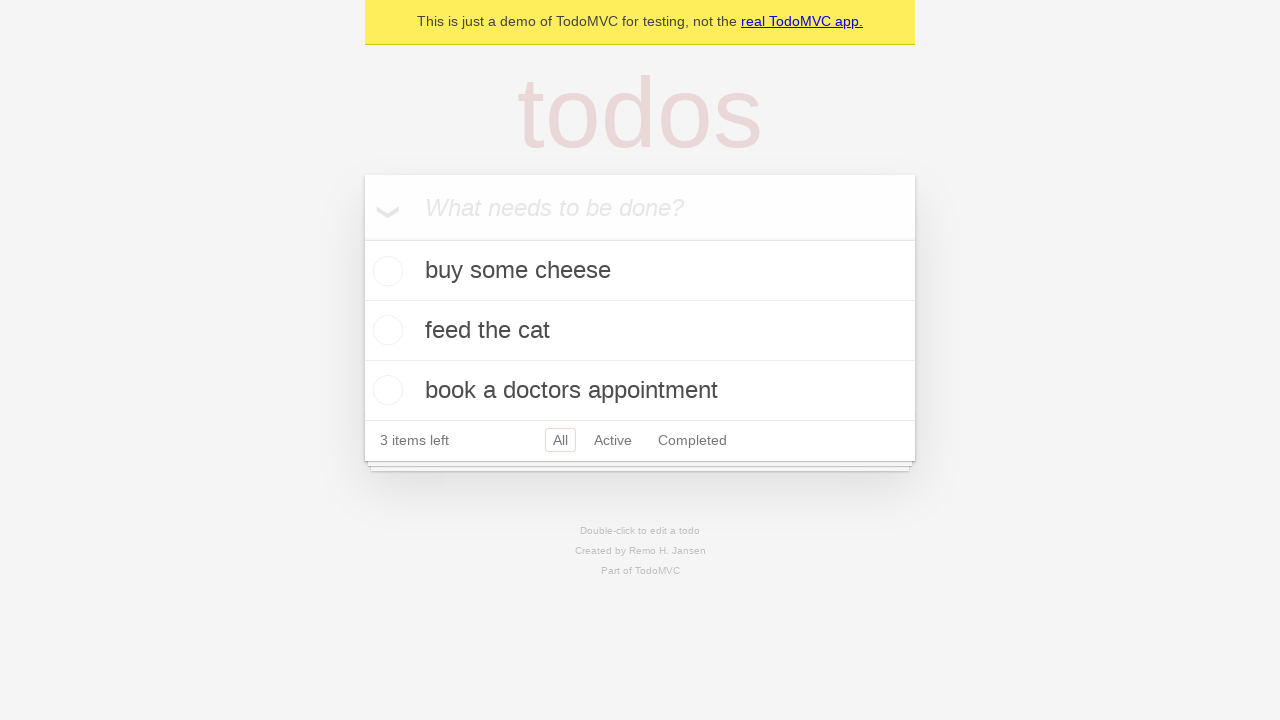

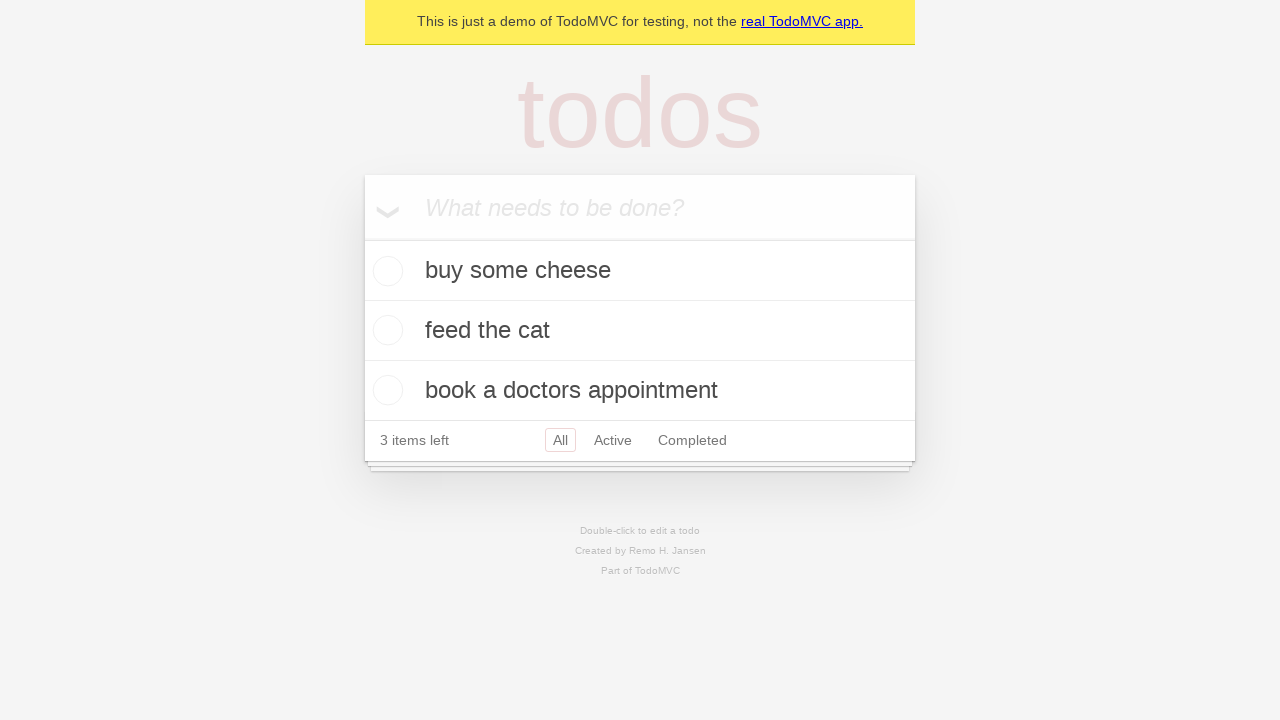